Tests opening multiple links in new tabs by navigating to a practice page, finding links in the footer's first column, opening each in a new tab using keyboard shortcuts, and switching between tabs

Starting URL: http://www.qaclickacademy.com/practice.php

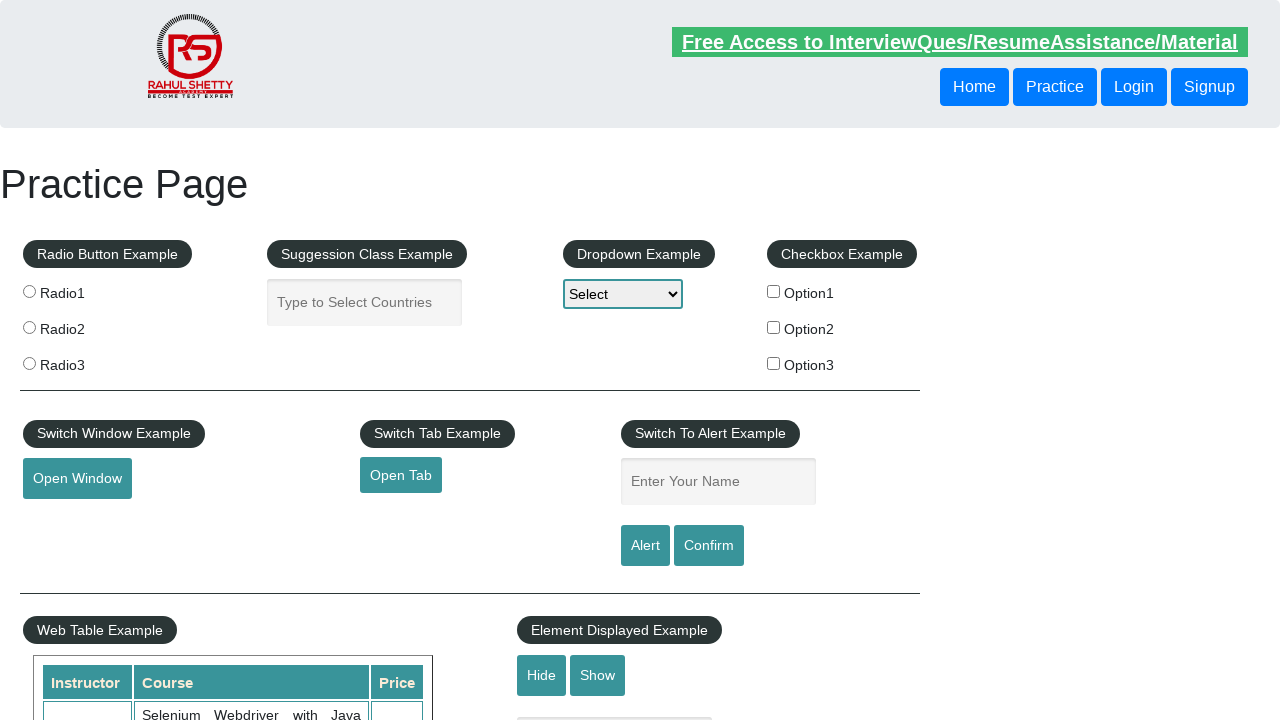

Located all links on page - found 27 total links
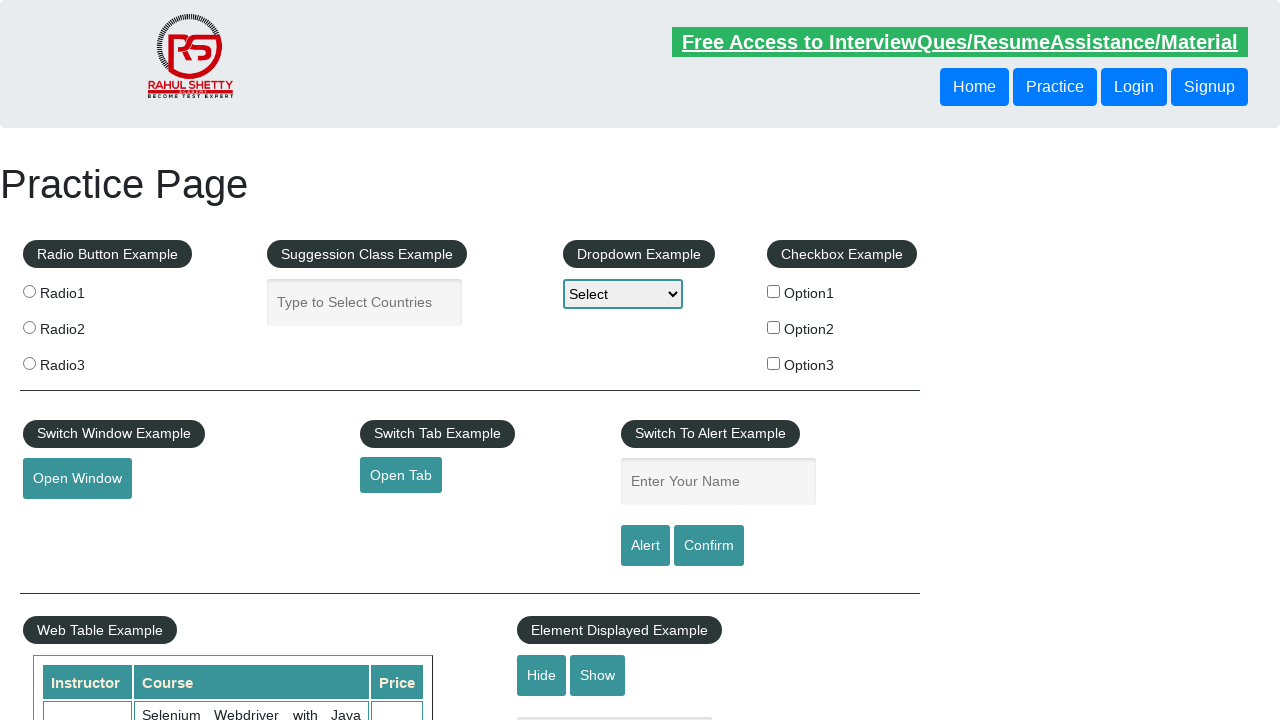

Located footer element (div#gf-BIG)
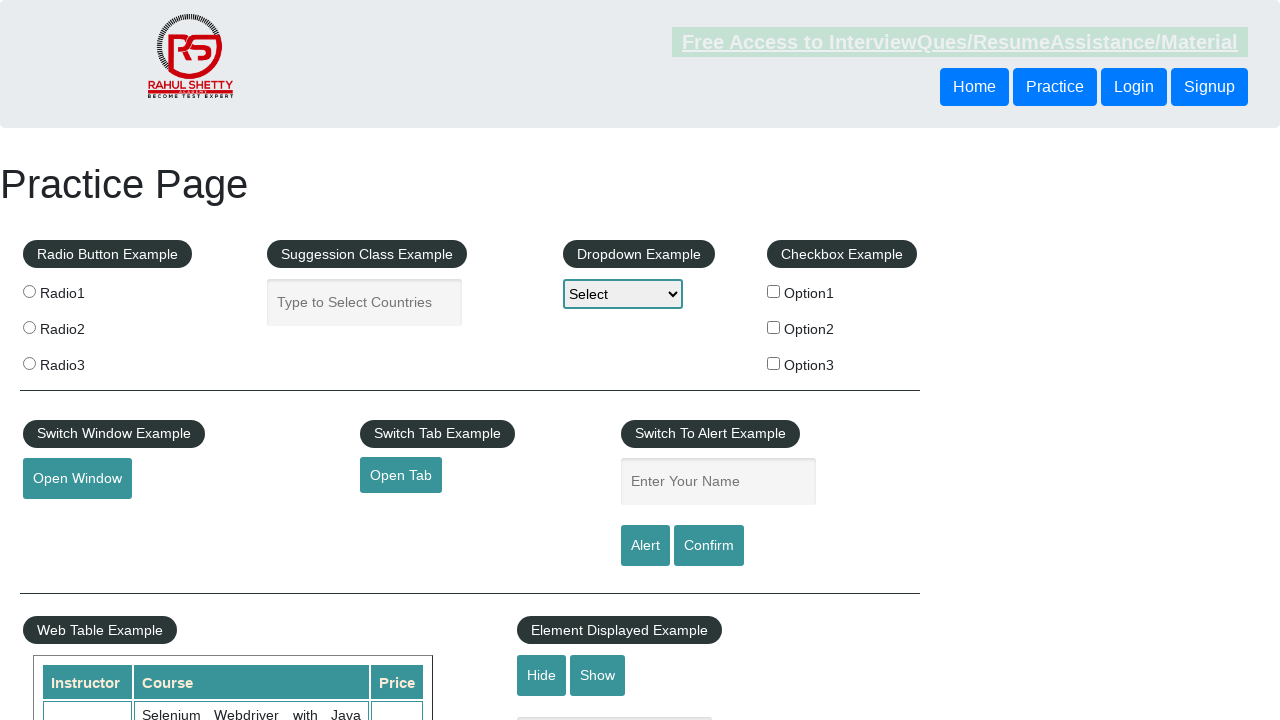

Located all links in footer - found 20 total footer links
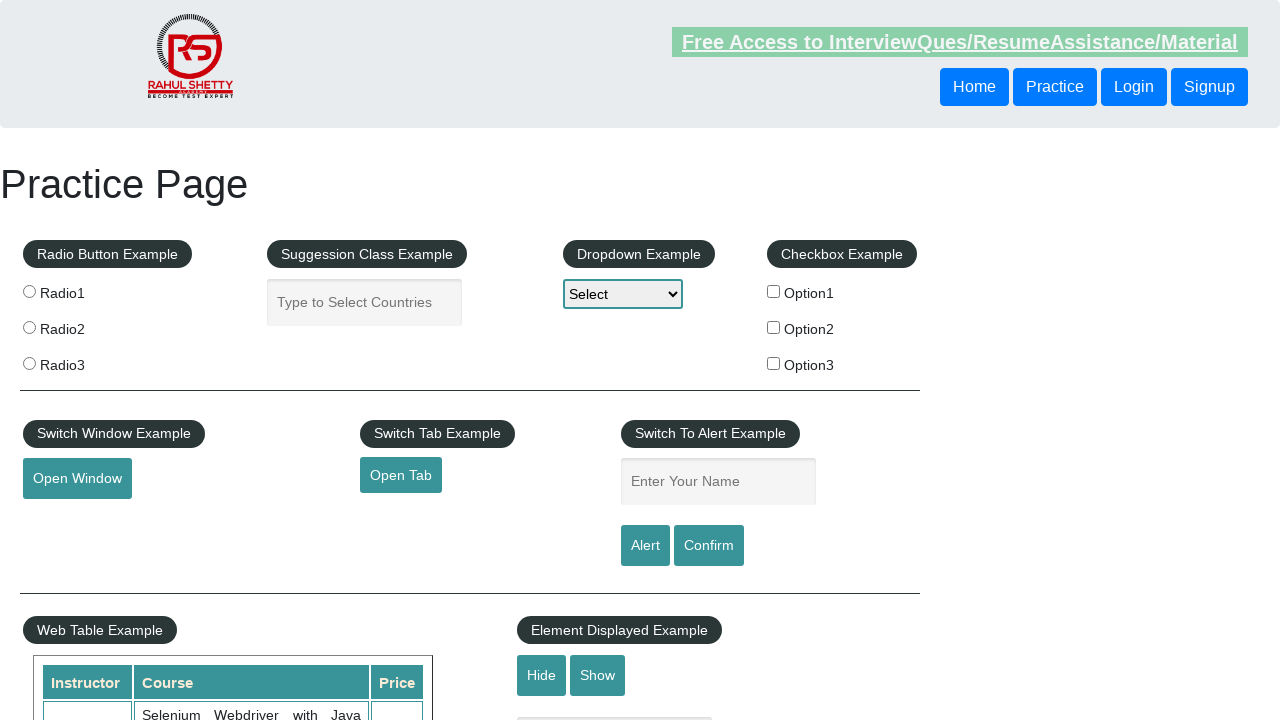

Located first column of footer
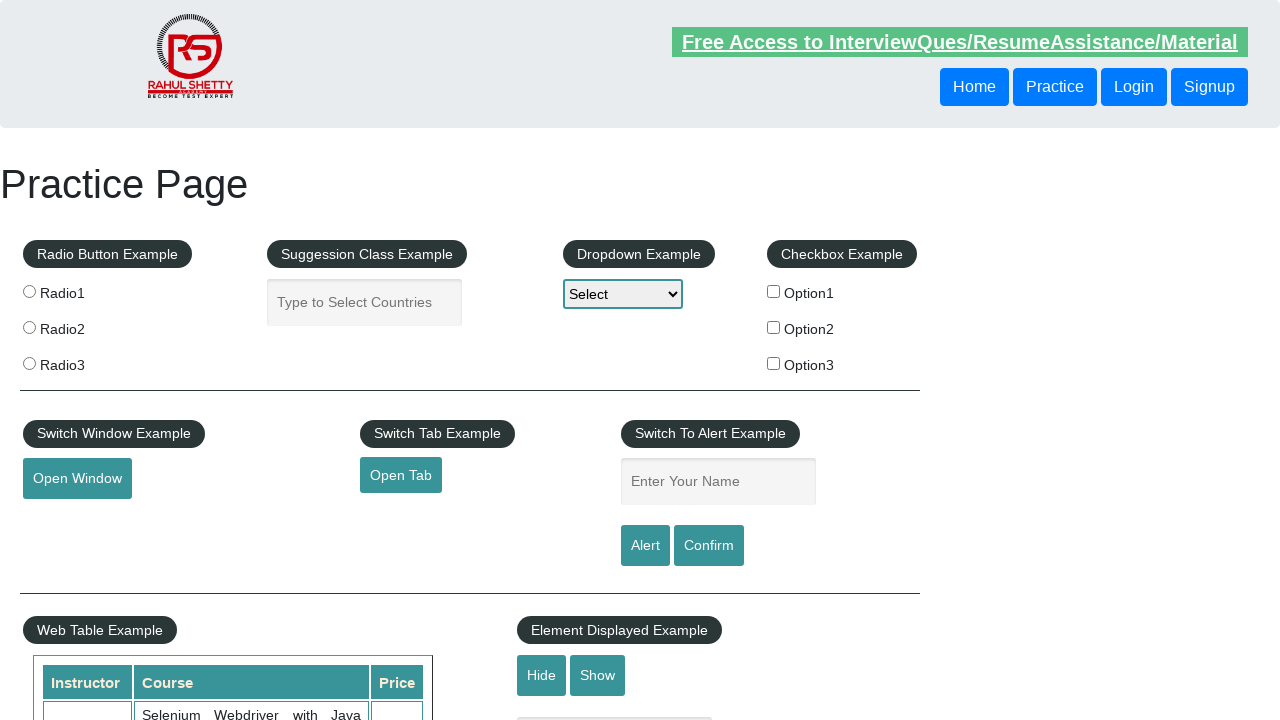

Located all links in footer column 1 - found 5 links
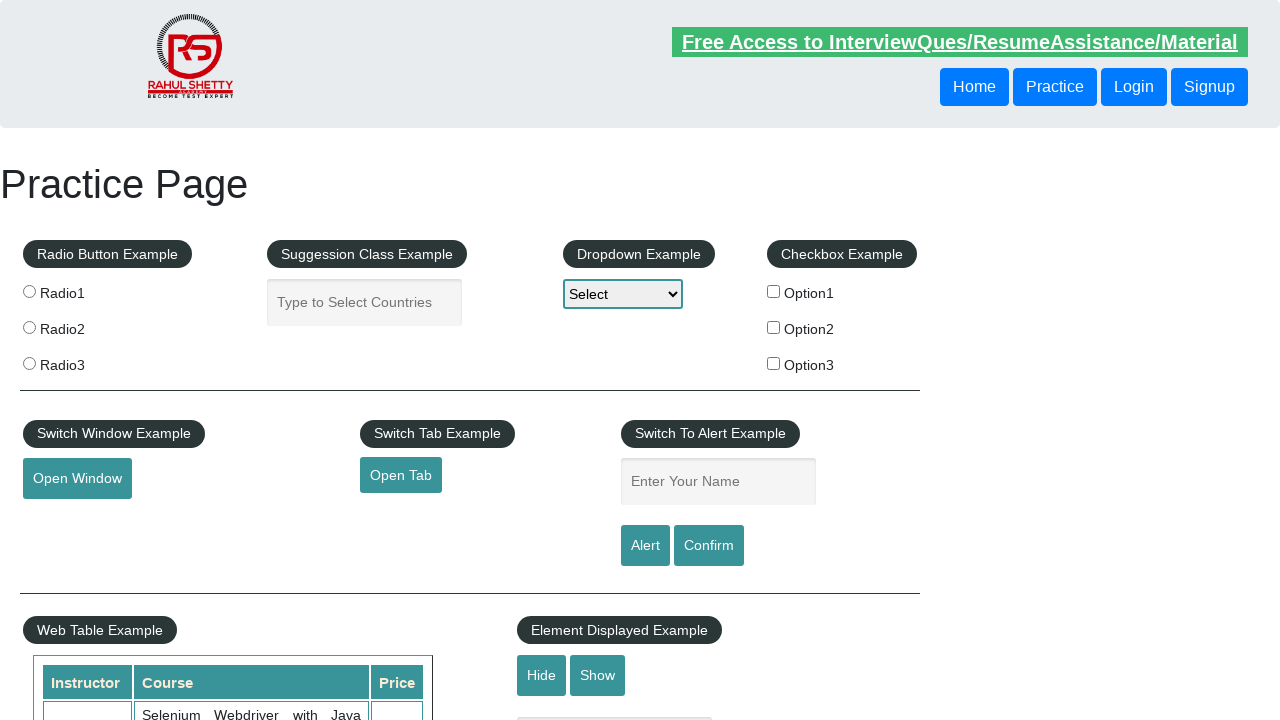

Opened footer column 1 link 1 in new tab using Ctrl+Click at (68, 520) on xpath=//td[1]//ul[1] >> a >> nth=1
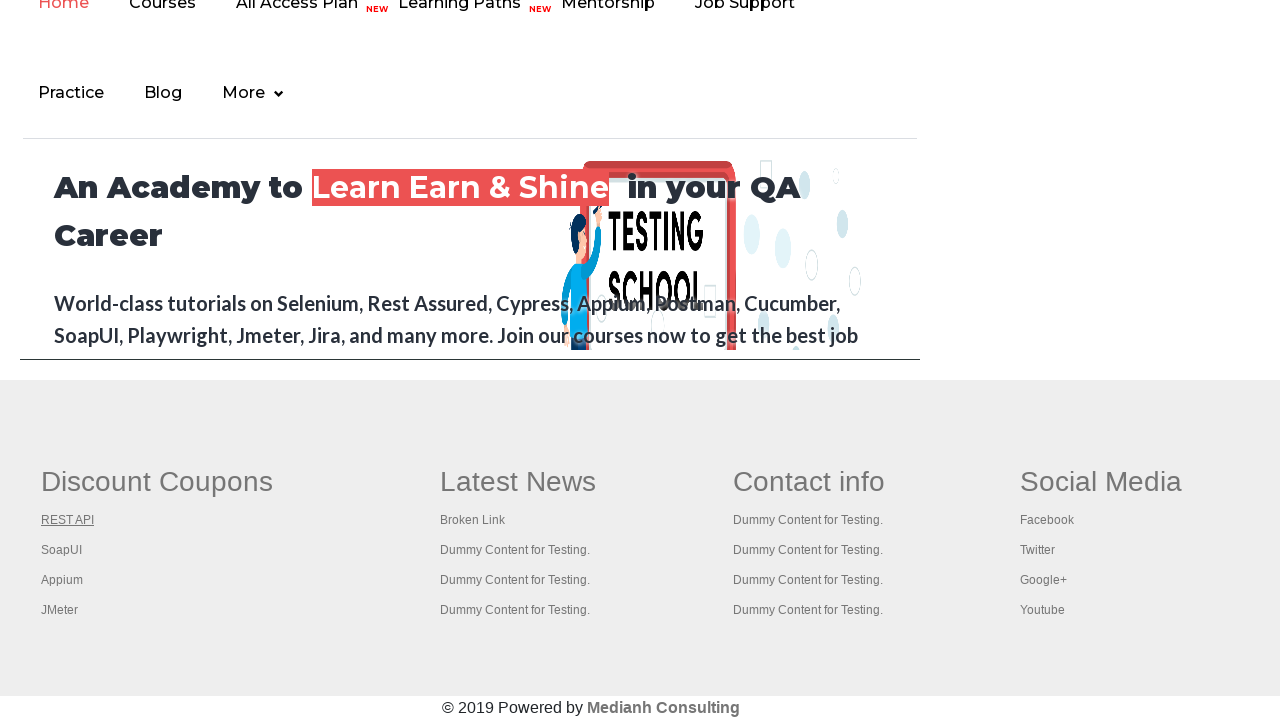

Waited 1000ms for new tab to load
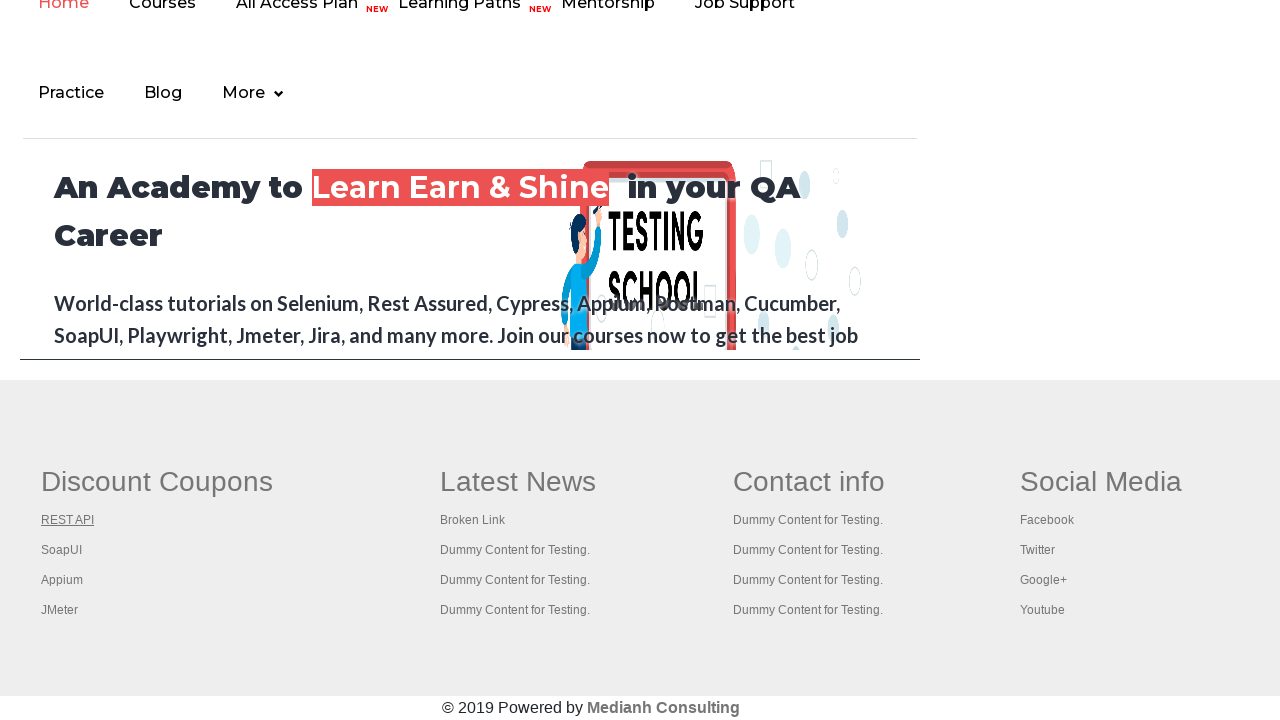

Opened footer column 1 link 2 in new tab using Ctrl+Click at (62, 550) on xpath=//td[1]//ul[1] >> a >> nth=2
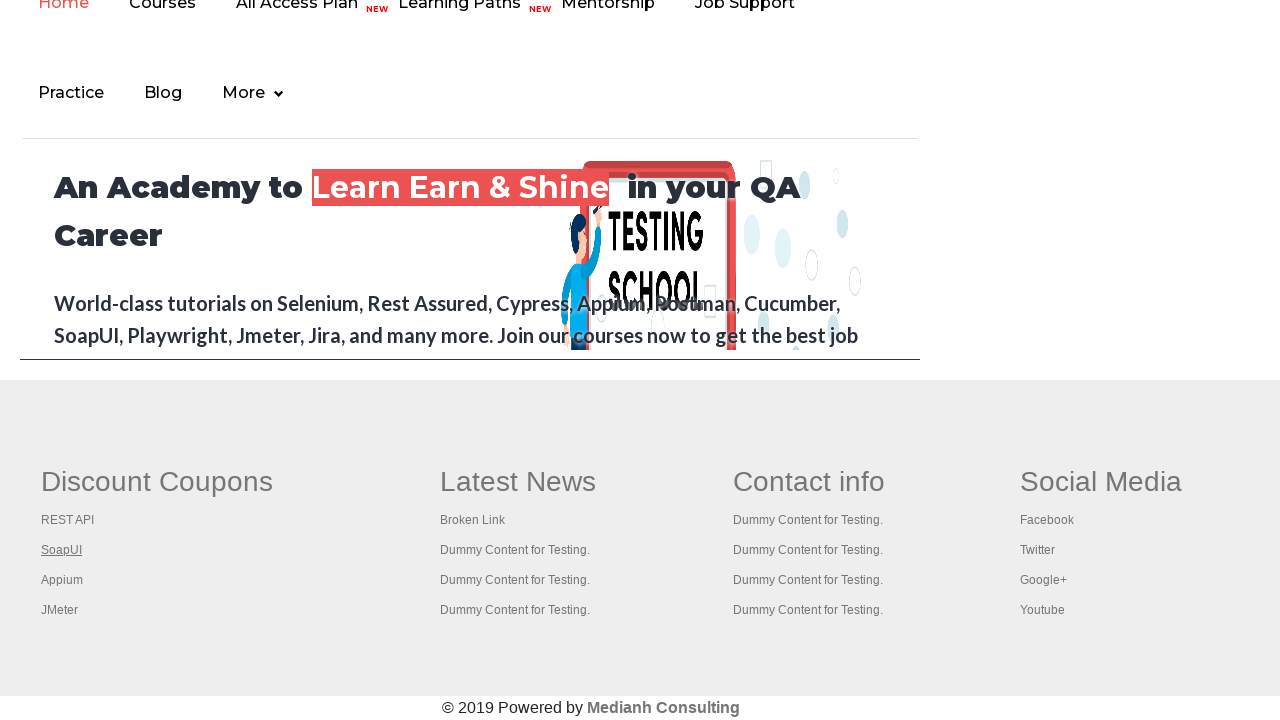

Waited 1000ms for new tab to load
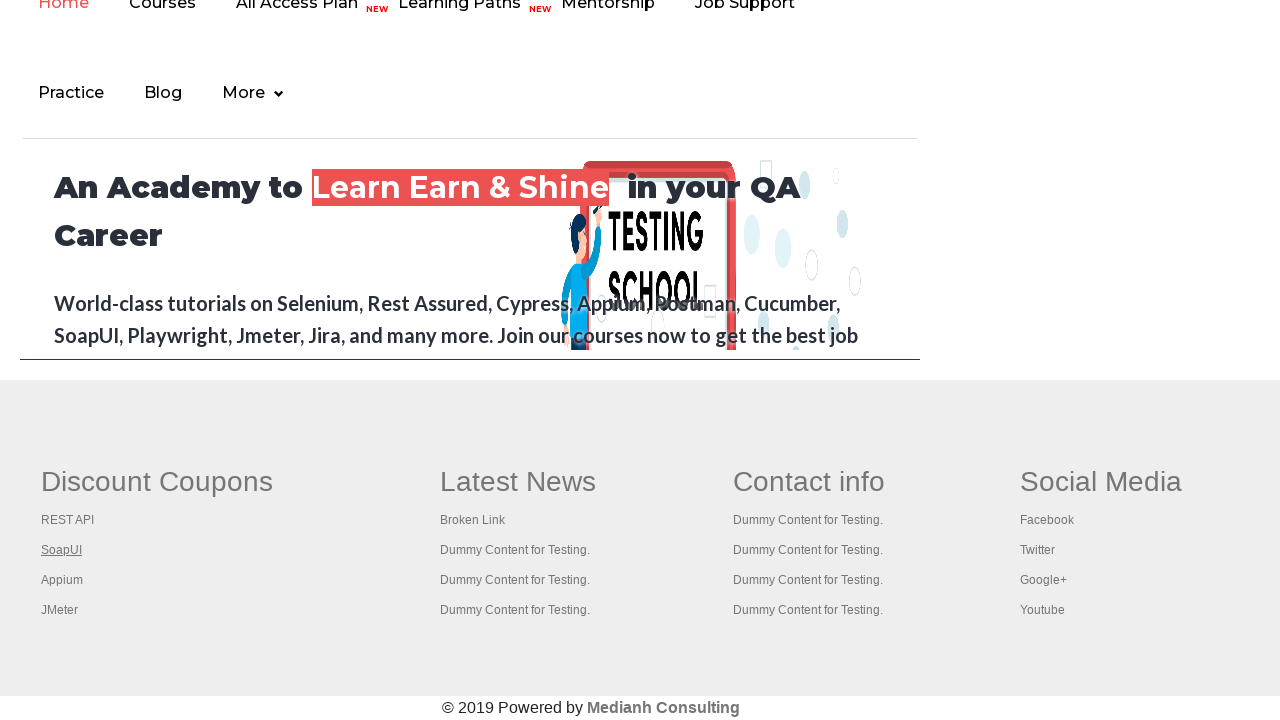

Opened footer column 1 link 3 in new tab using Ctrl+Click at (62, 580) on xpath=//td[1]//ul[1] >> a >> nth=3
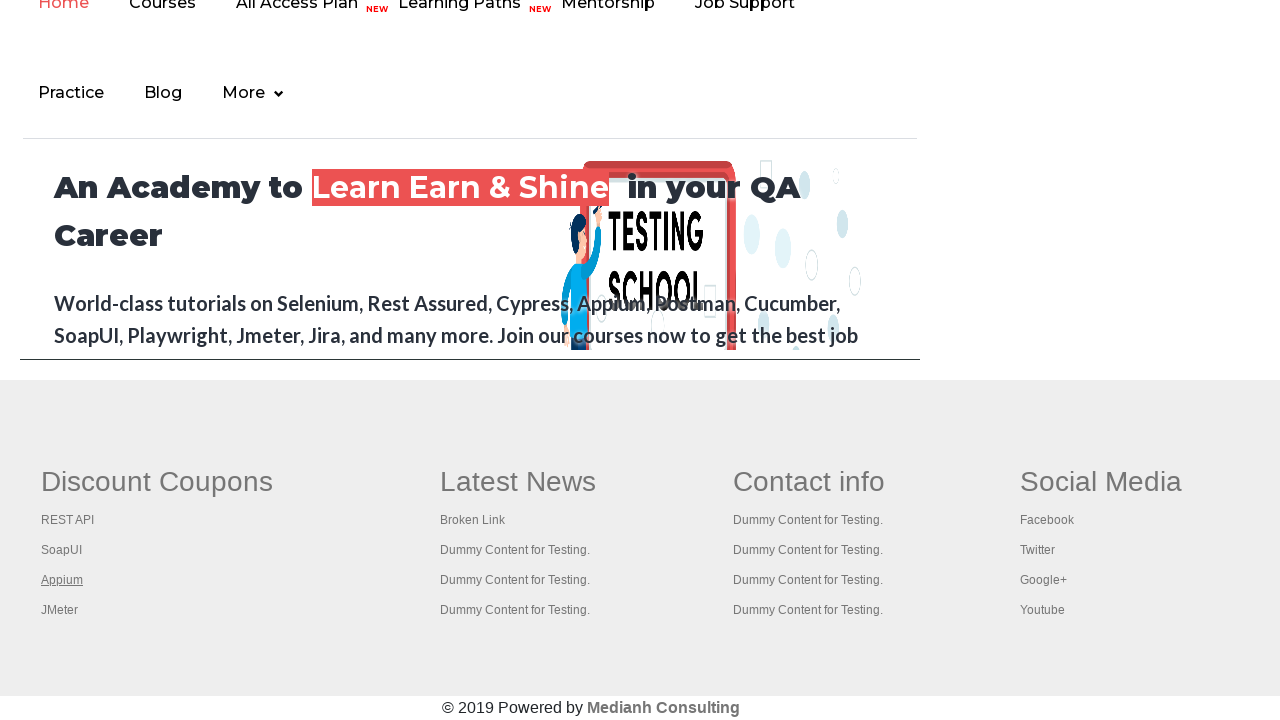

Waited 1000ms for new tab to load
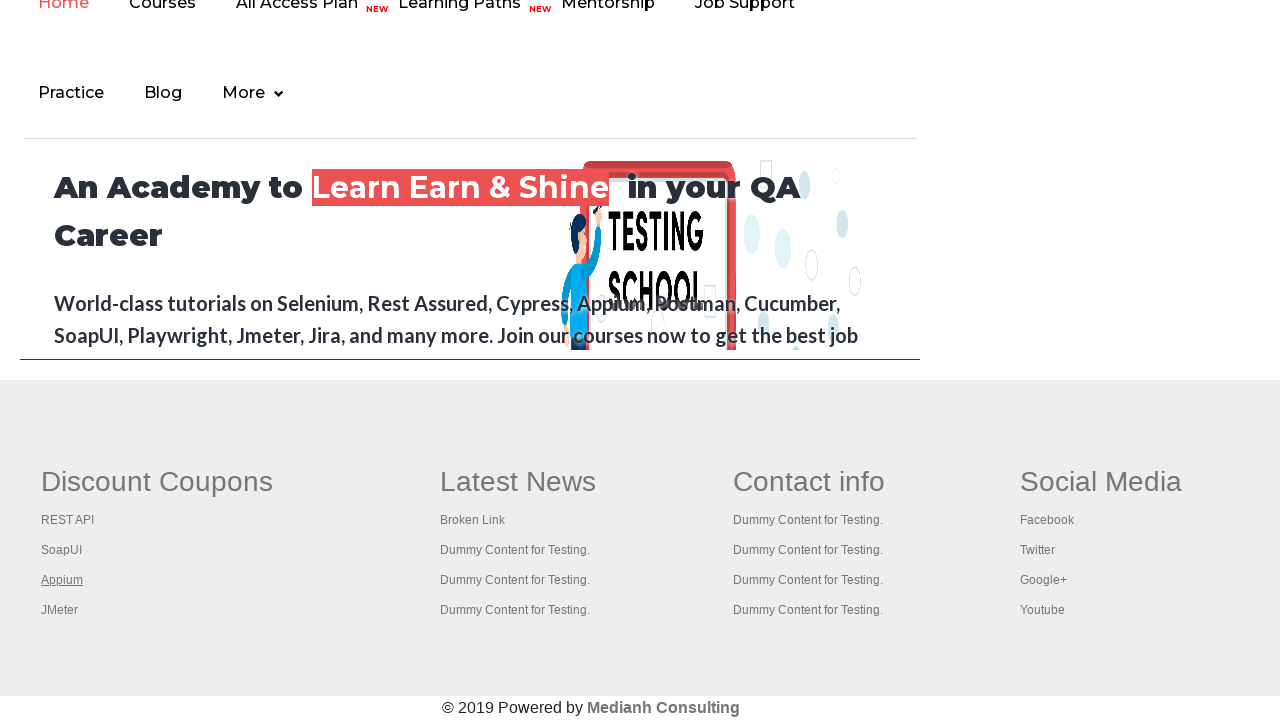

Opened footer column 1 link 4 in new tab using Ctrl+Click at (60, 610) on xpath=//td[1]//ul[1] >> a >> nth=4
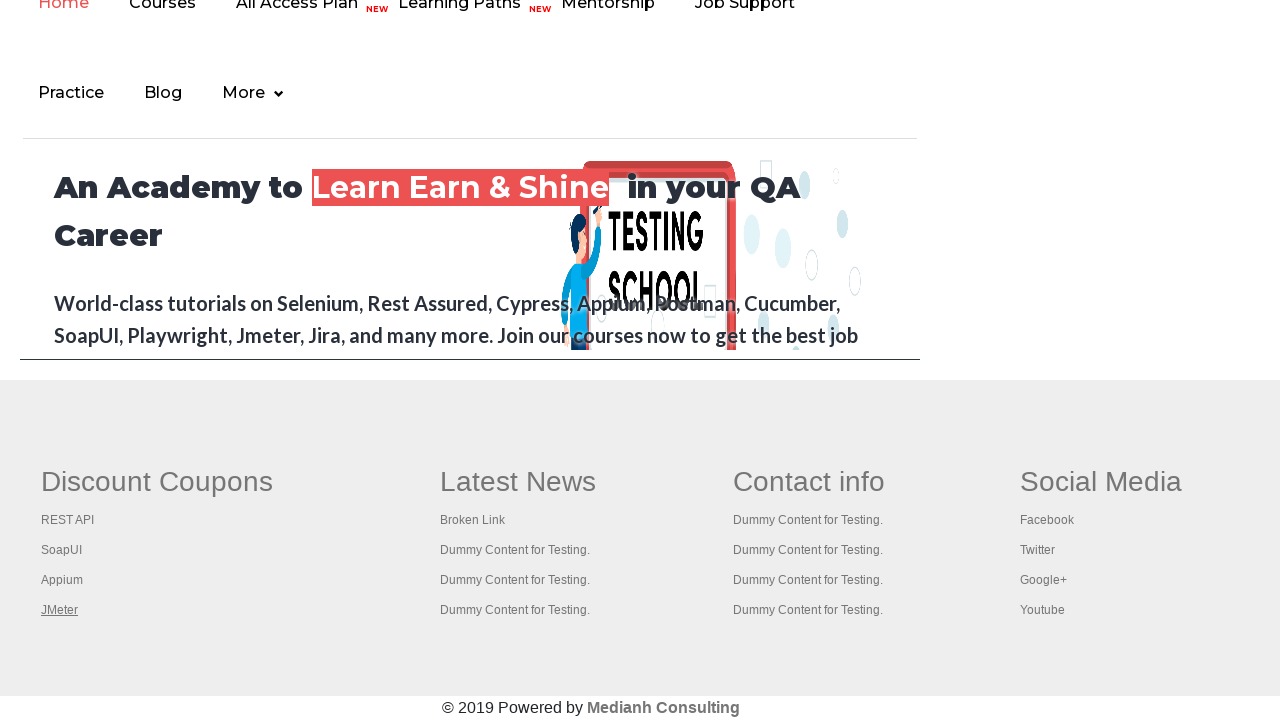

Waited 1000ms for new tab to load
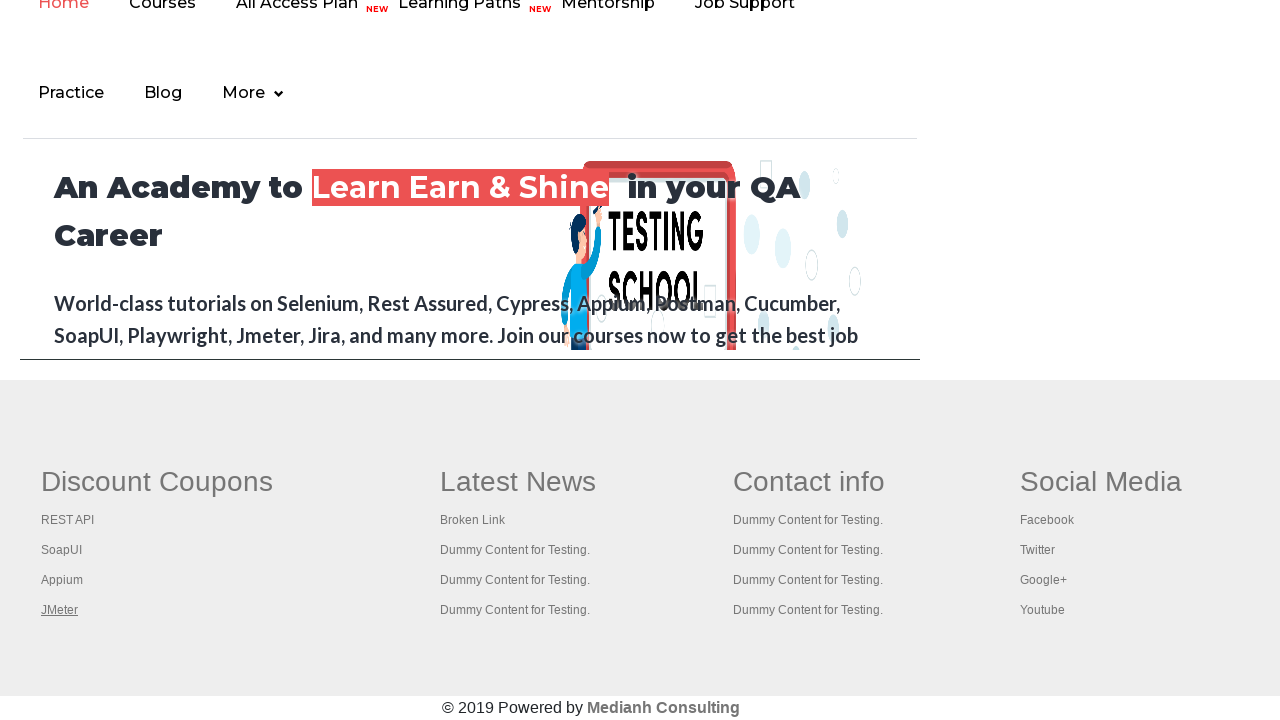

Retrieved all open tabs/pages - total of 5 tabs
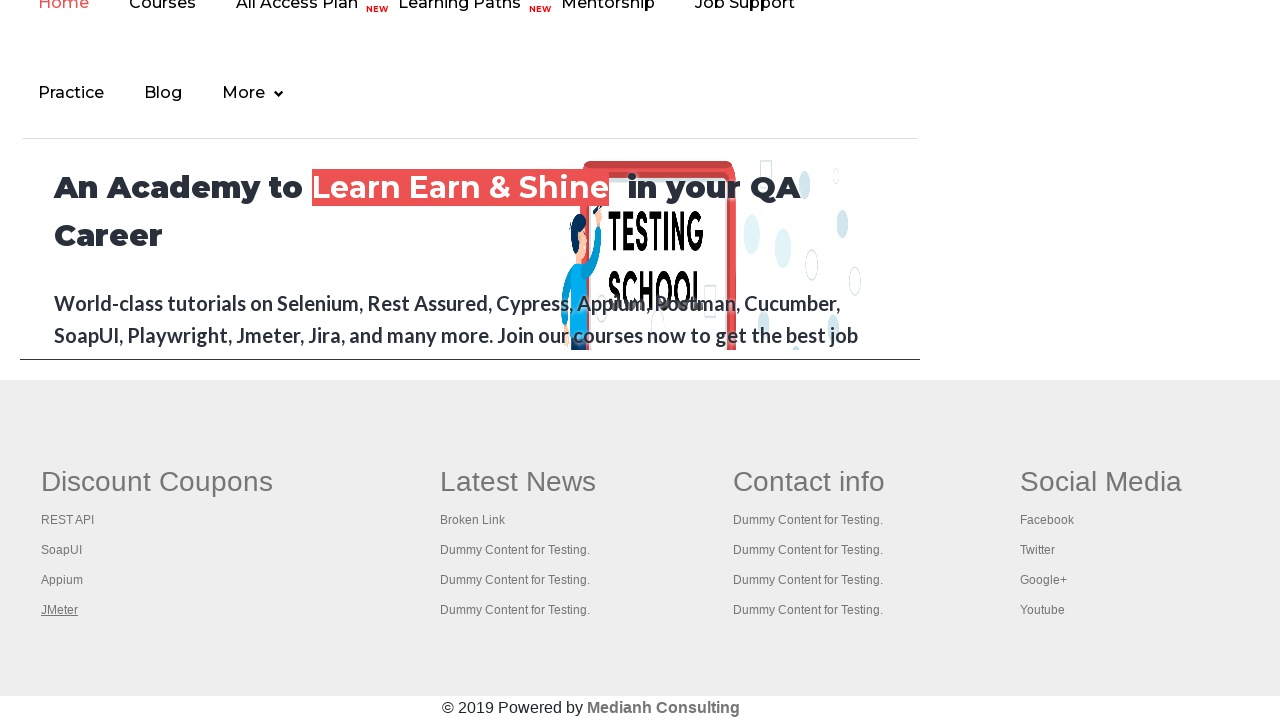

Switched to tab with title: Practice Page
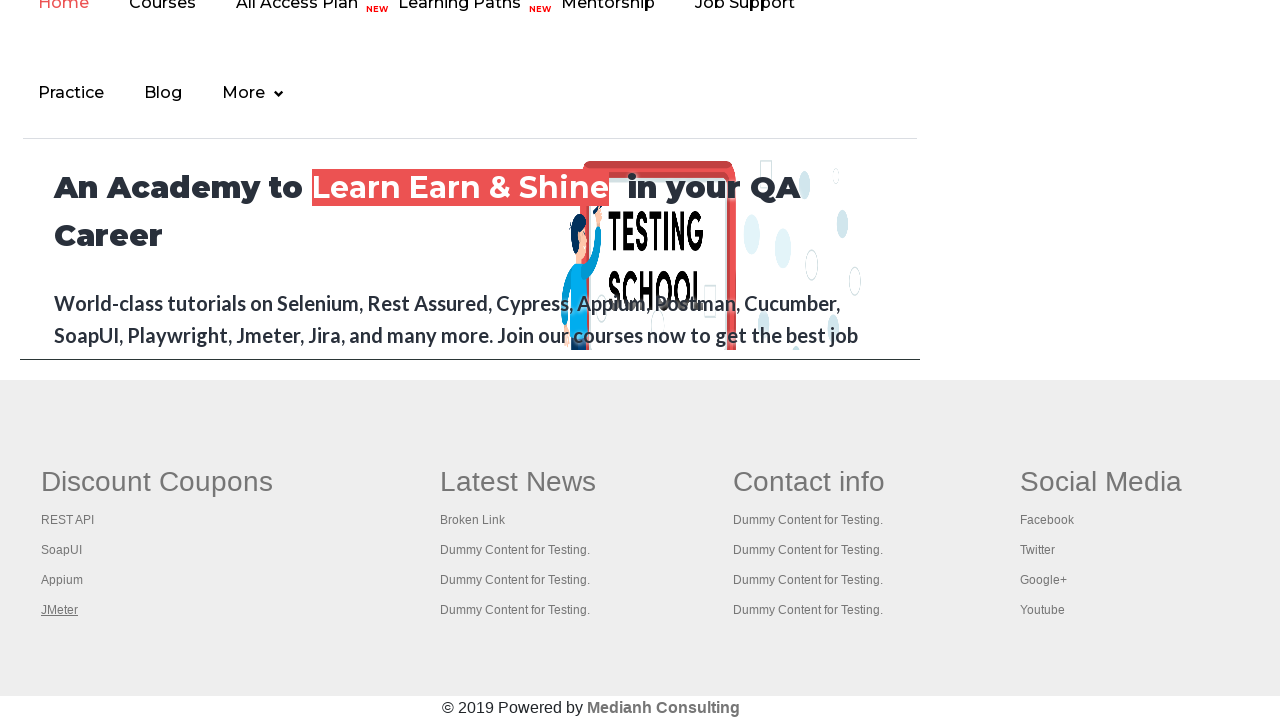

Switched to tab with title: REST API Tutorial
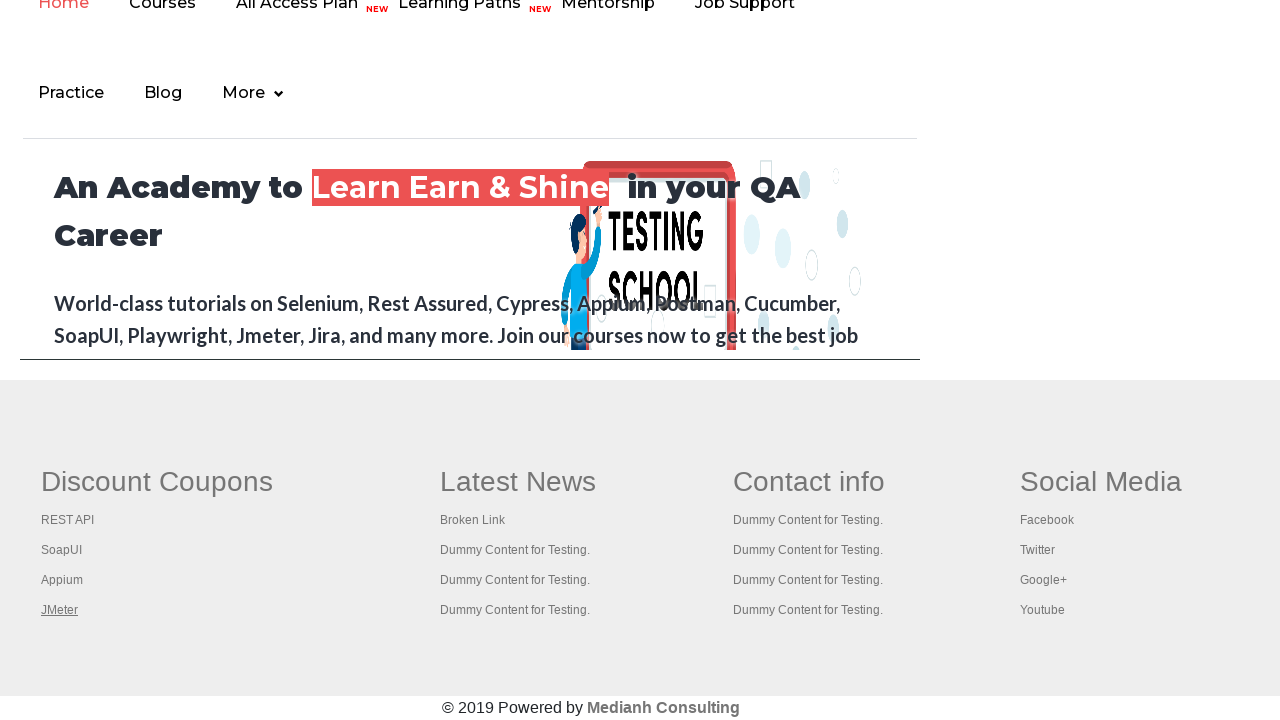

Switched to tab with title: The World’s Most Popular API Testing Tool | SoapUI
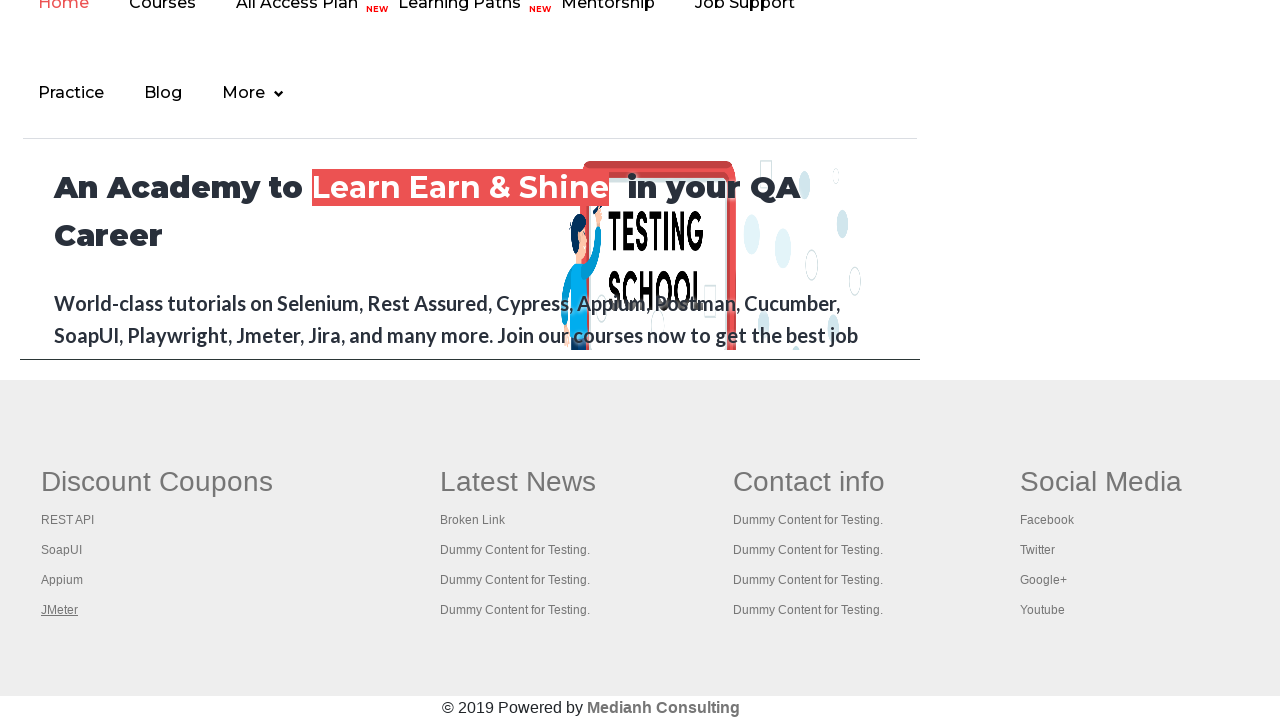

Switched to tab with title: Appium tutorial for Mobile Apps testing | RahulShetty Academy | Rahul
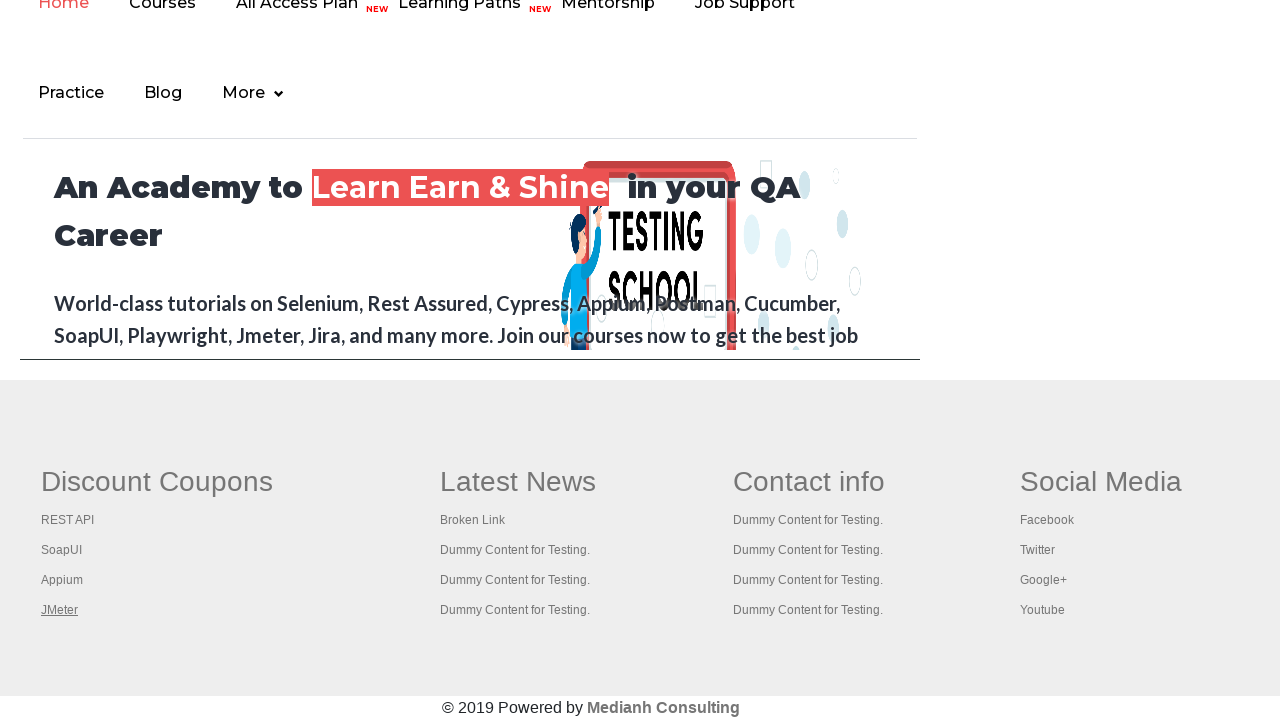

Switched to tab with title: Apache JMeter - Apache JMeter™
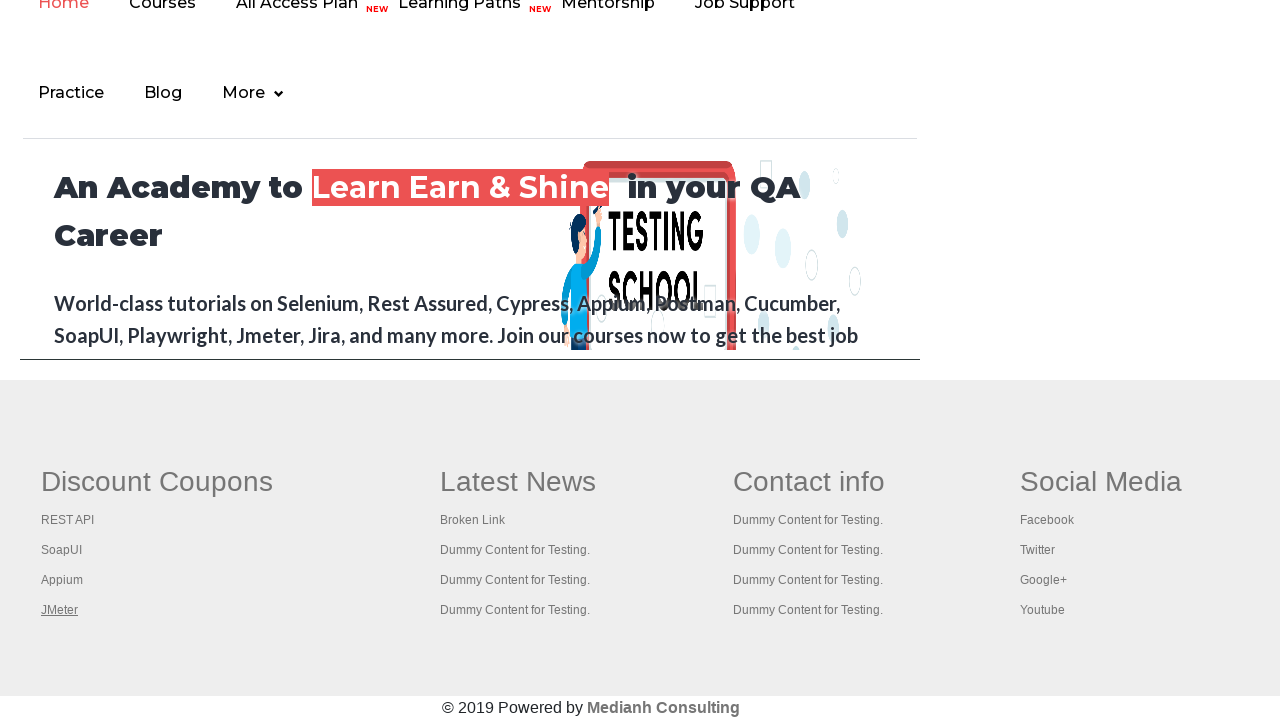

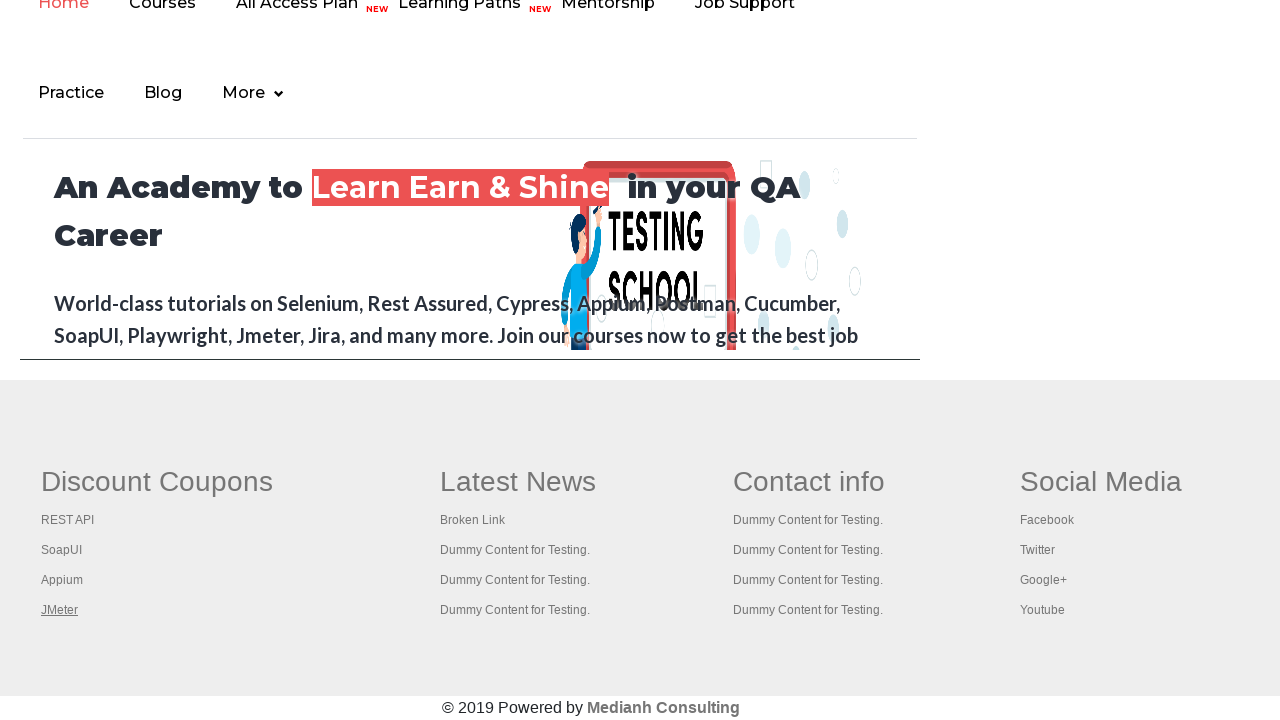